Tests dropdown selection functionality by selecting different options using various methods (by value, by visible text, and by index)

Starting URL: https://demoqa.com/select-menu

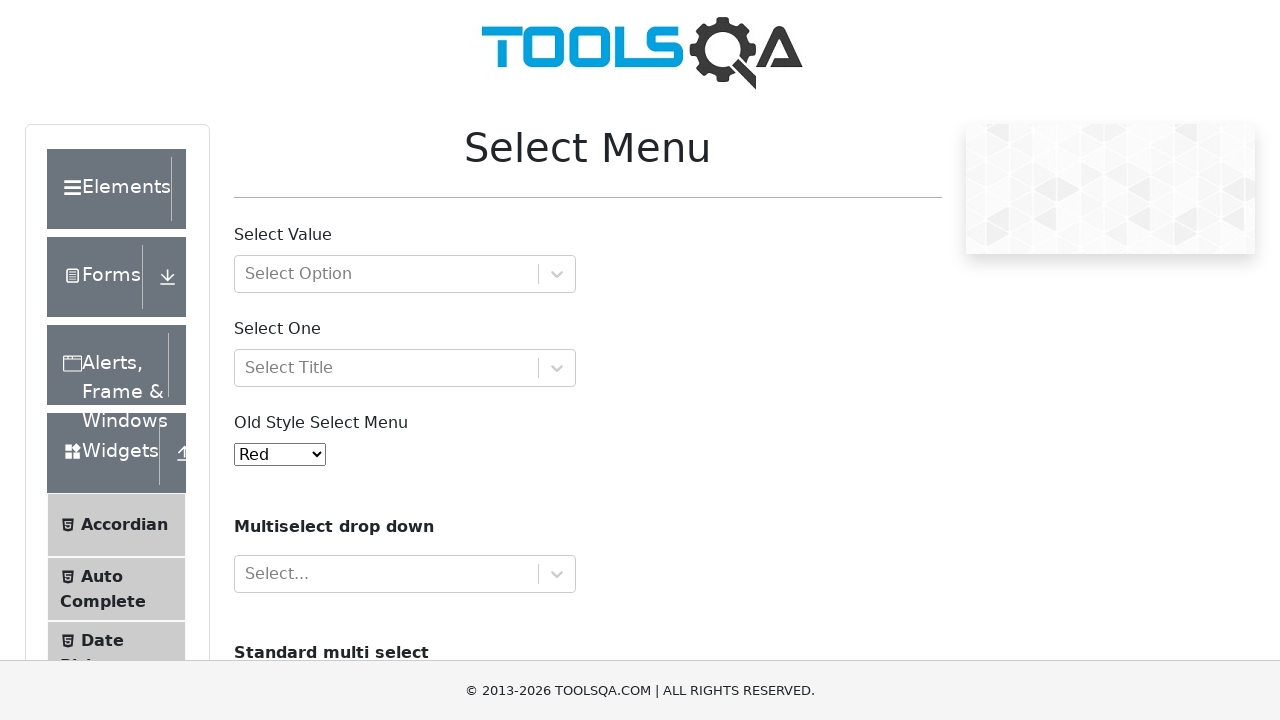

Selected option by value '4' (Black) from dropdown on #oldSelectMenu
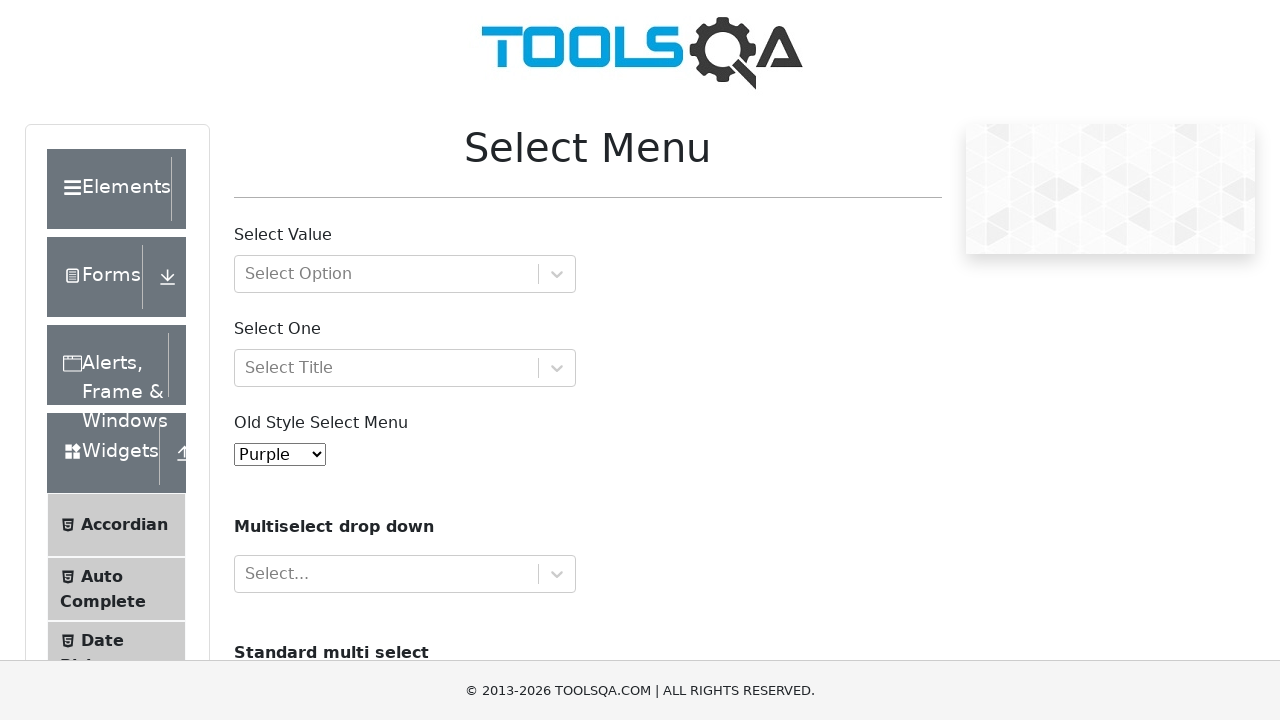

Selected option by visible text 'Blue' from dropdown on #oldSelectMenu
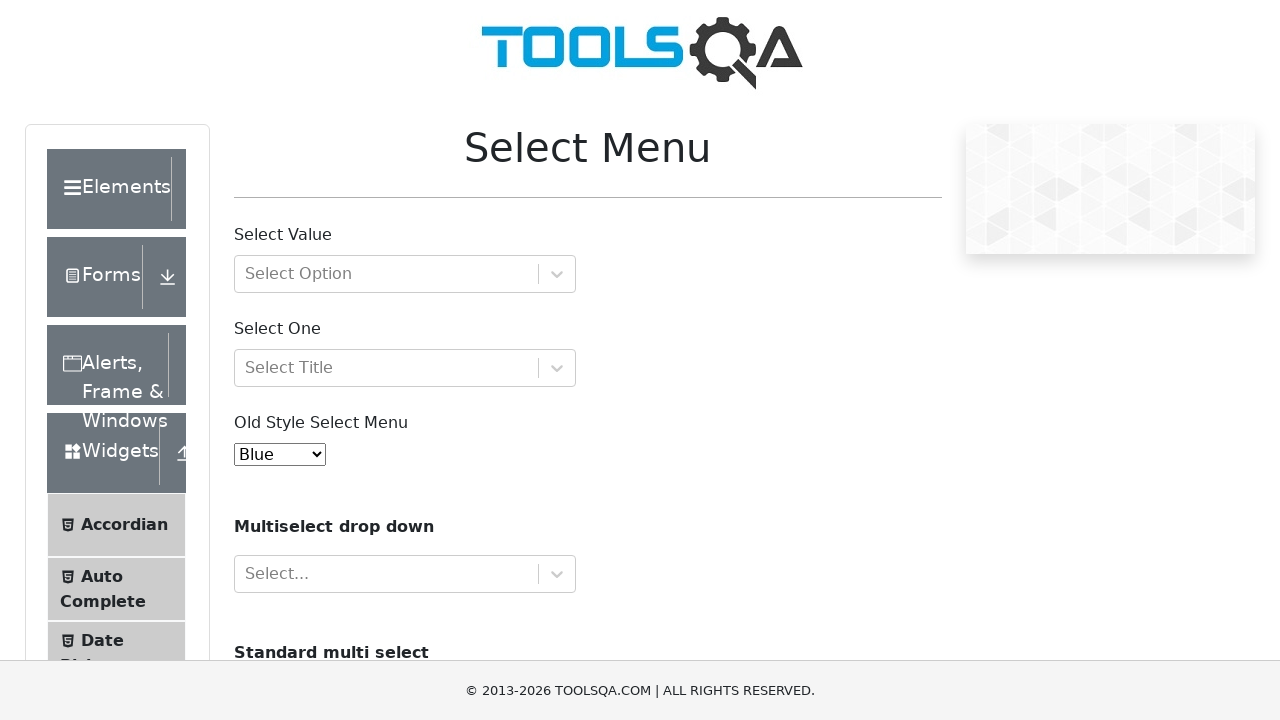

Selected option by index 8 (Indigo) from dropdown on #oldSelectMenu
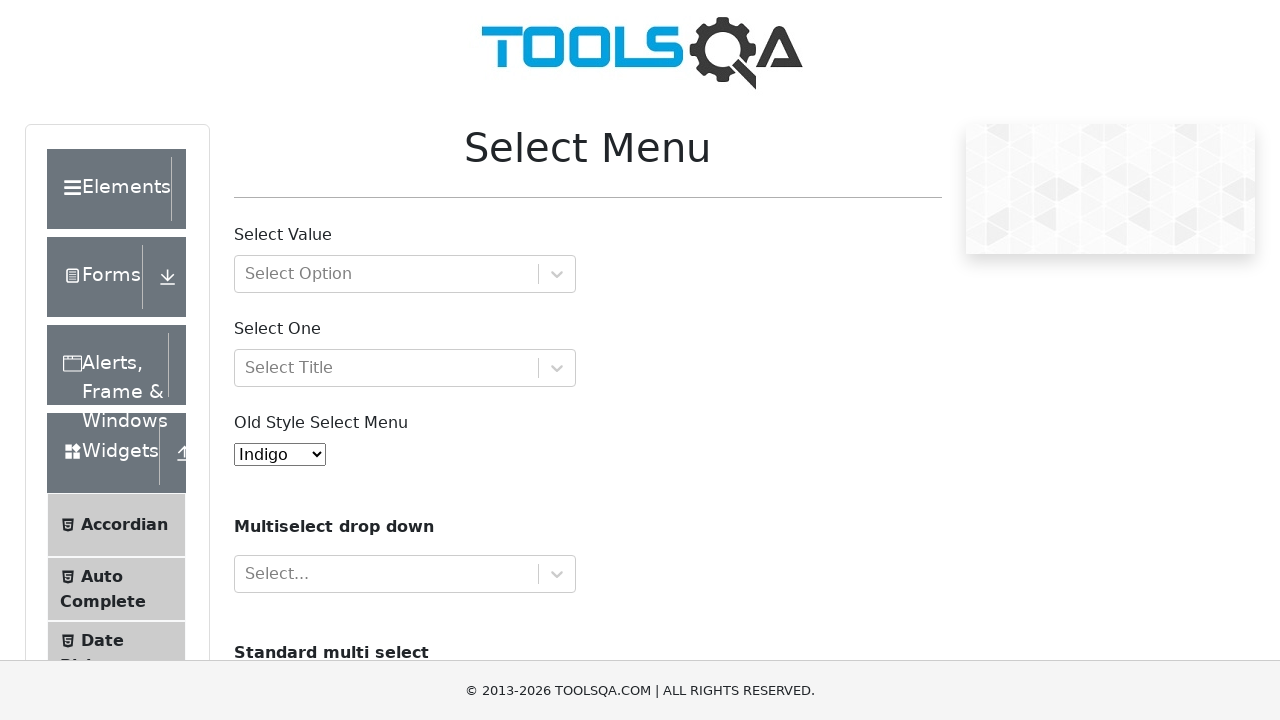

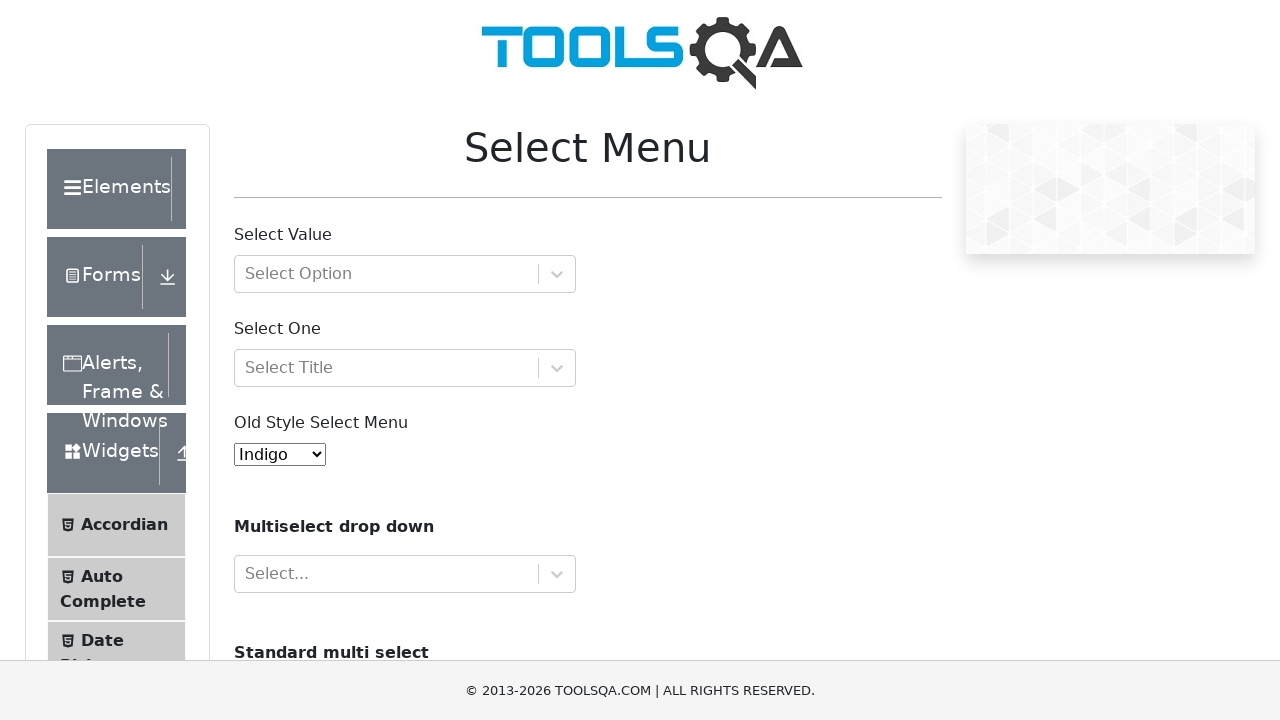